Tests the add/remove elements functionality by clicking the Add Element button and verifying that a Delete button appears with the correct text

Starting URL: http://the-internet.herokuapp.com/add_remove_elements/

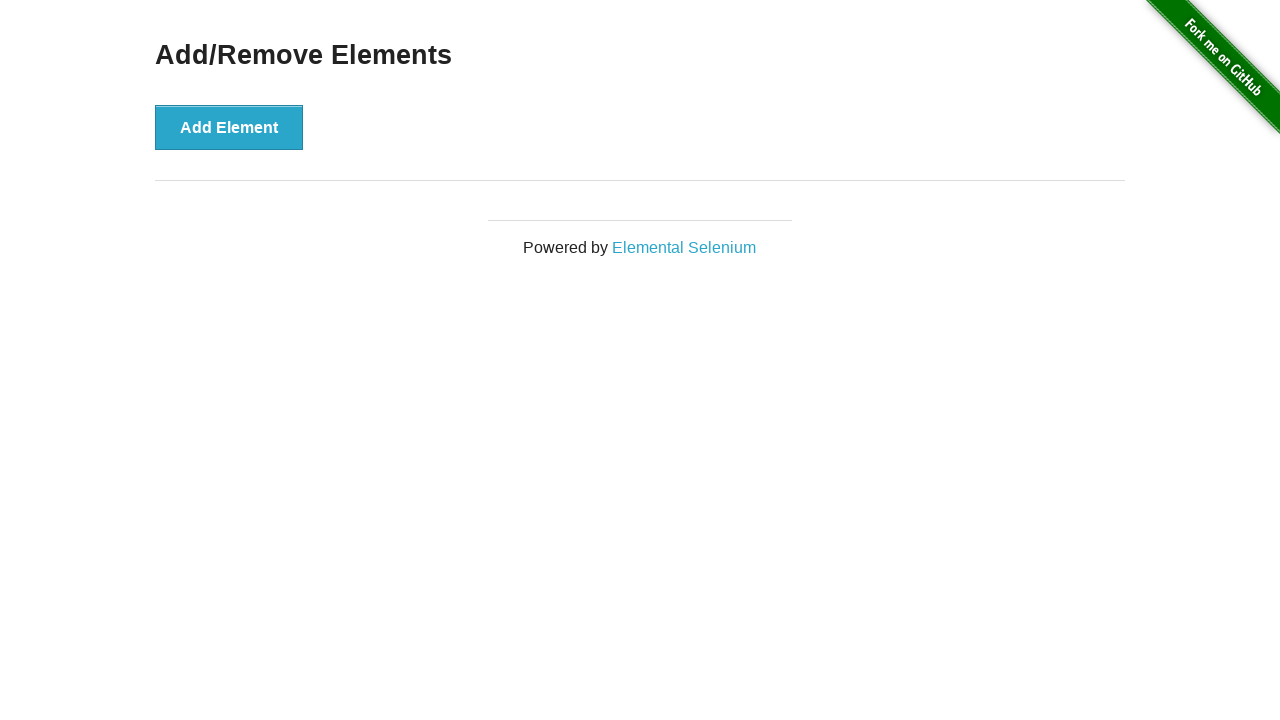

Clicked the Add Element button at (229, 127) on xpath=//button[contains(text(),'Add Element')]
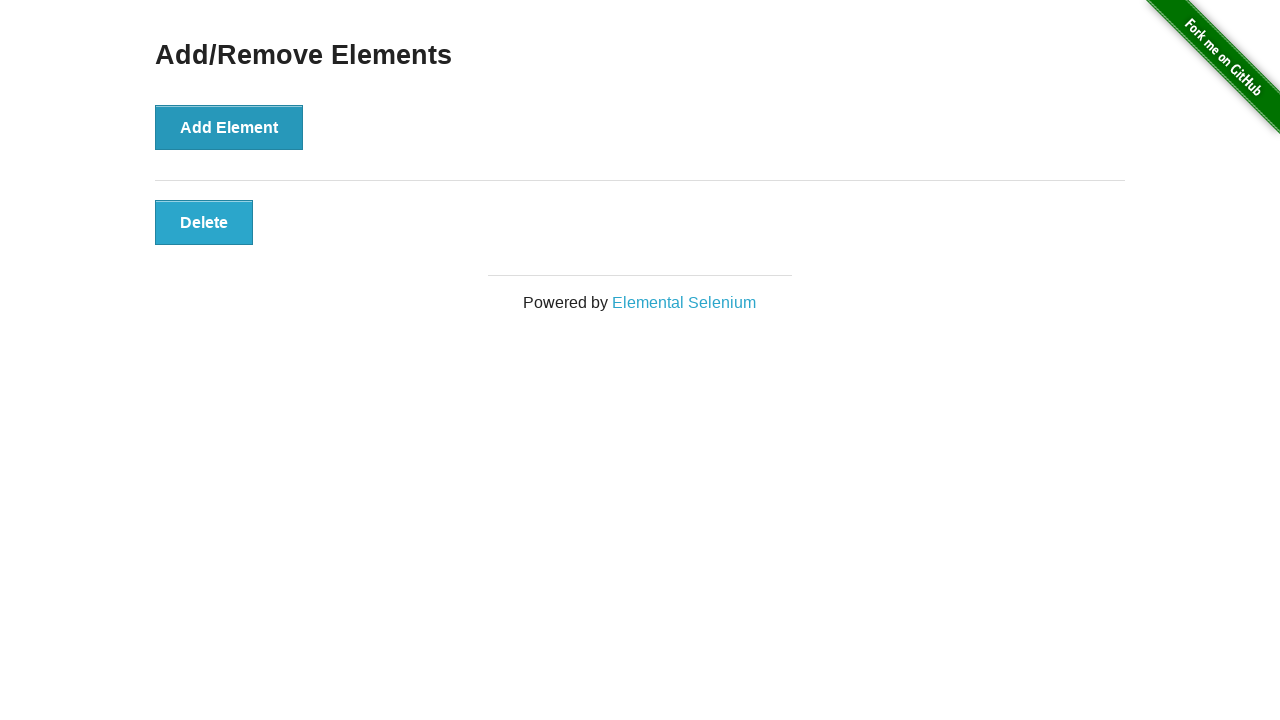

Delete button appeared and selector waited
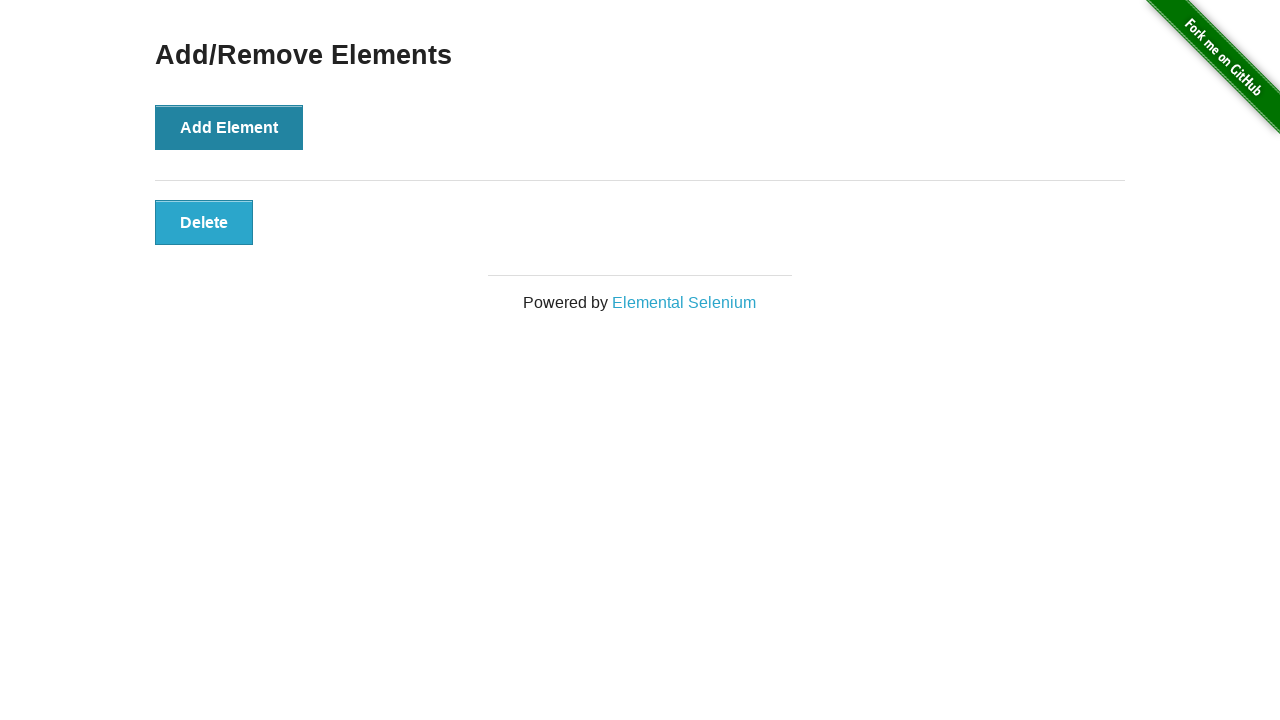

Retrieved delete button text content
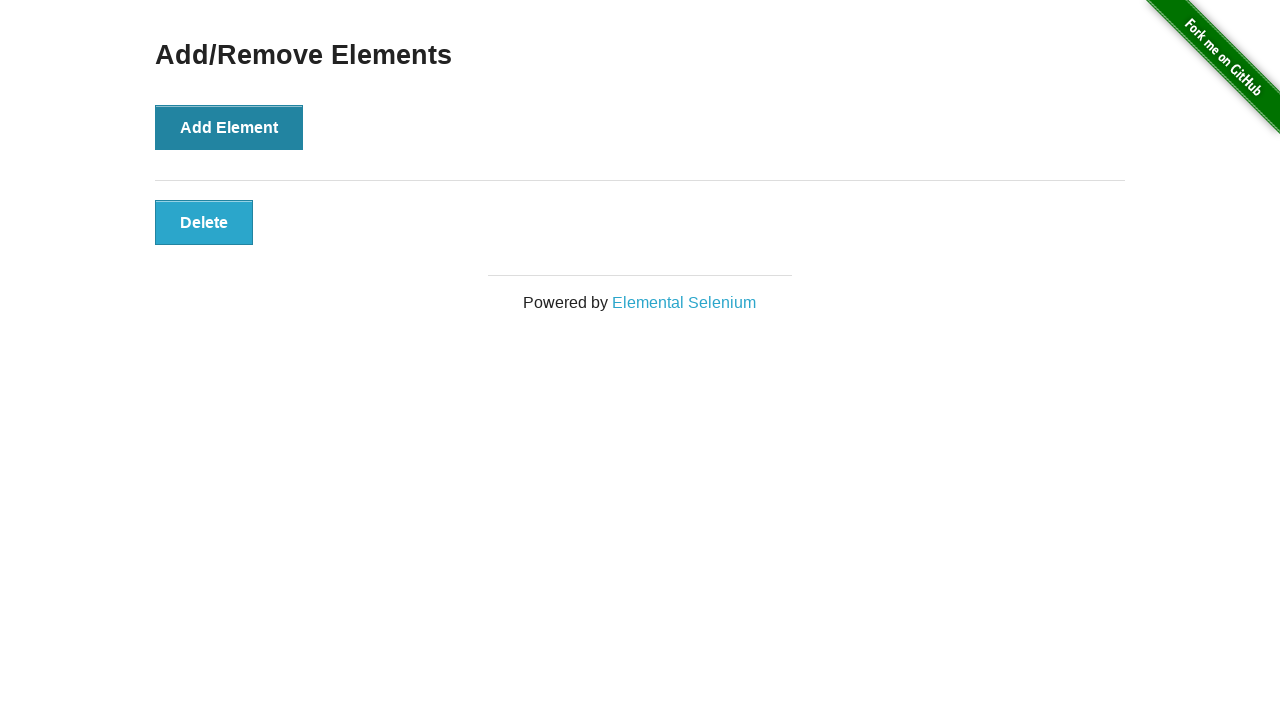

Verified delete button text equals 'Delete'
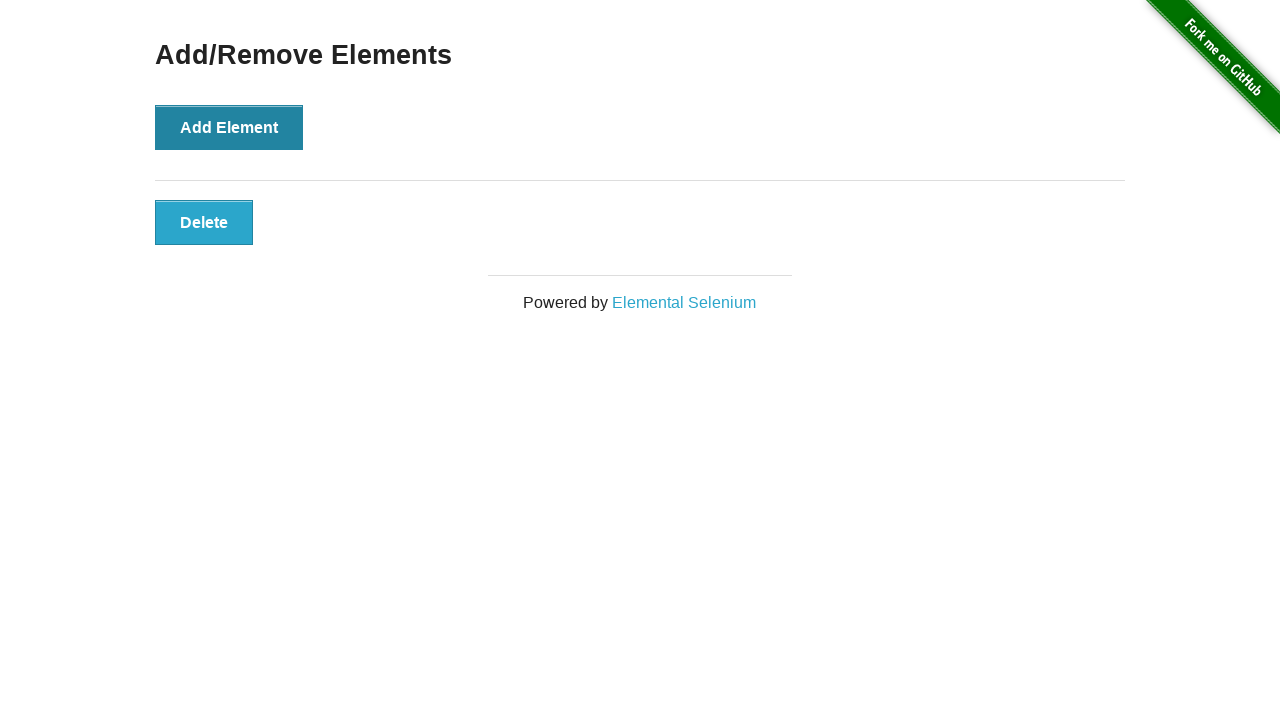

Verified delete button is visible
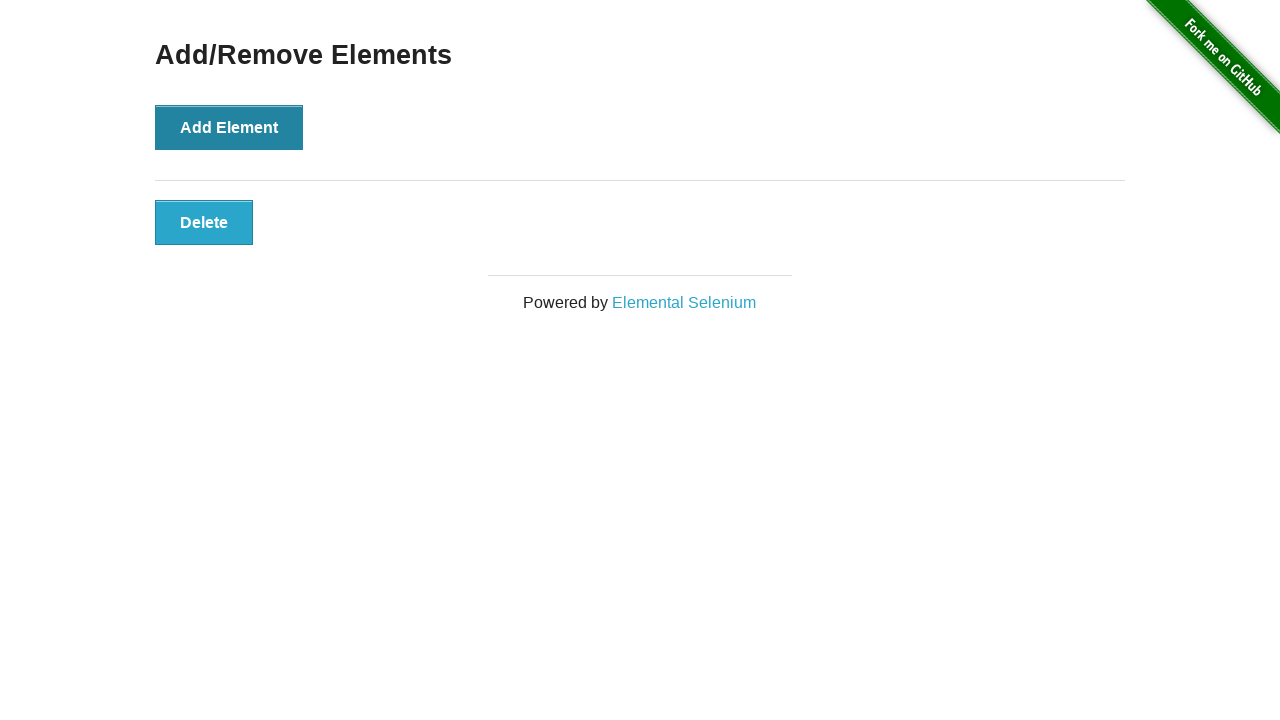

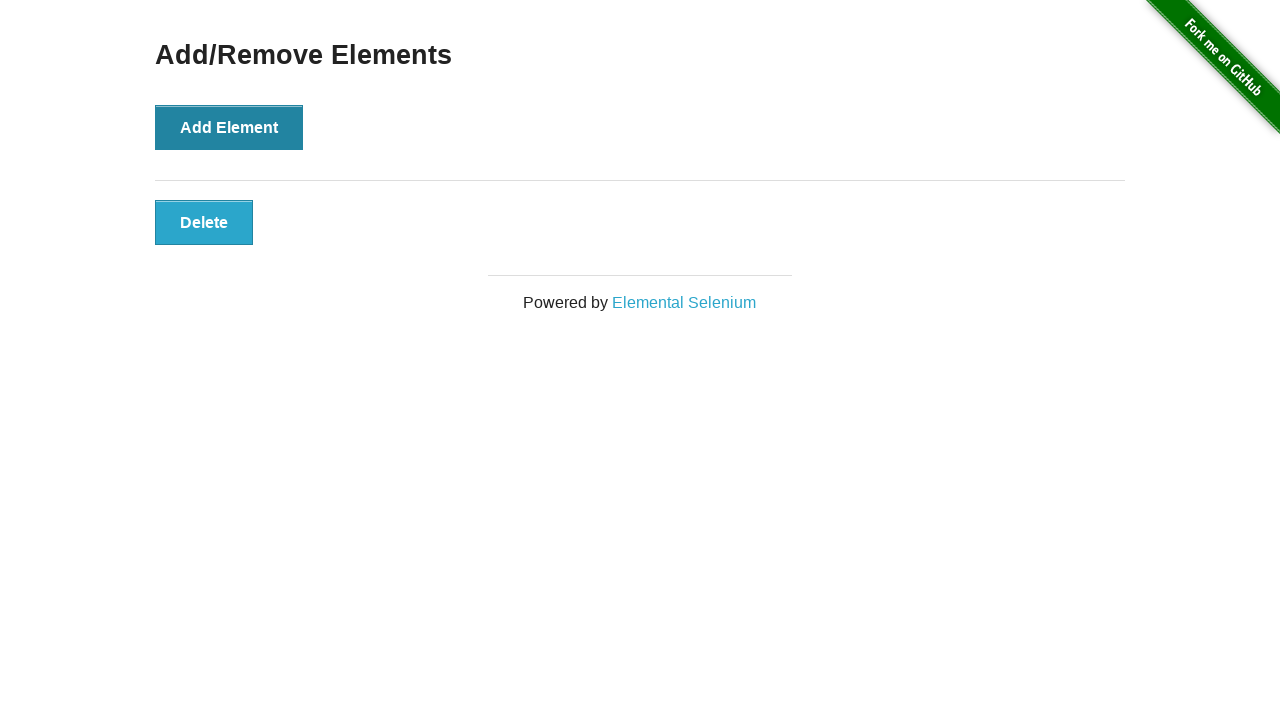